Tests that the final price is displayed in the checkout grid

Starting URL: https://practice.automationtesting.in

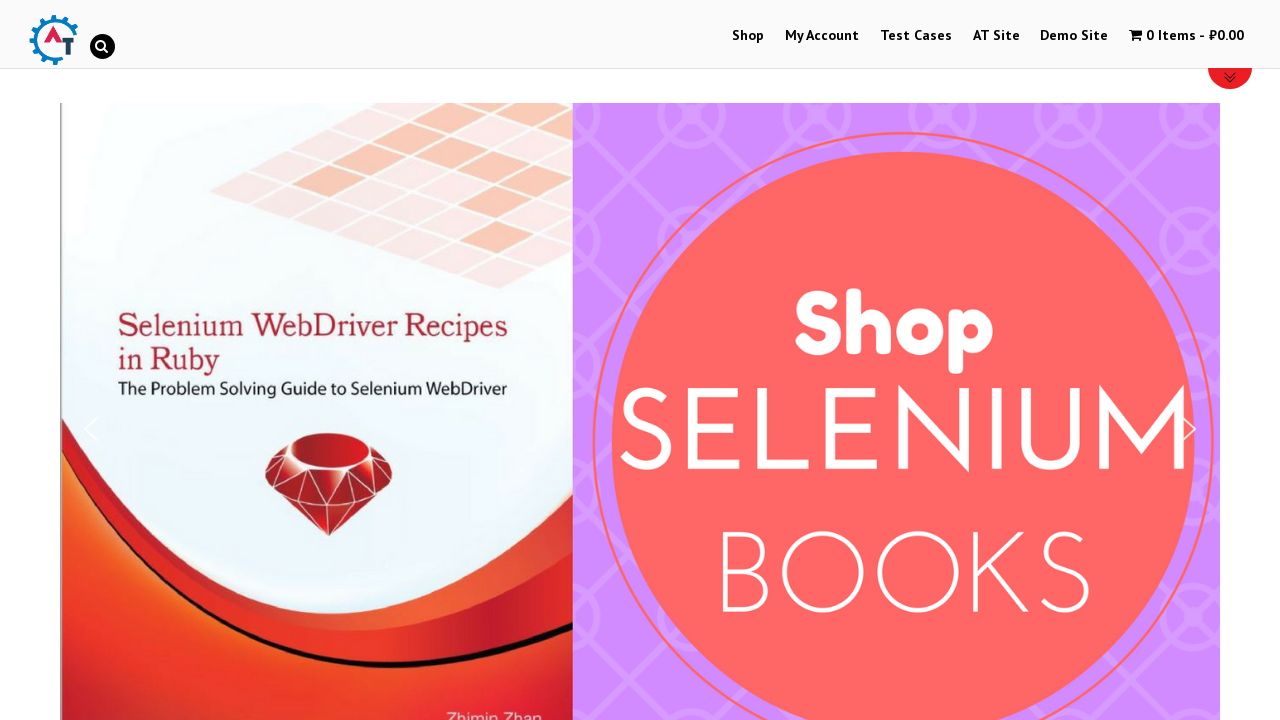

Clicked on Shop menu at (748, 36) on text=Shop
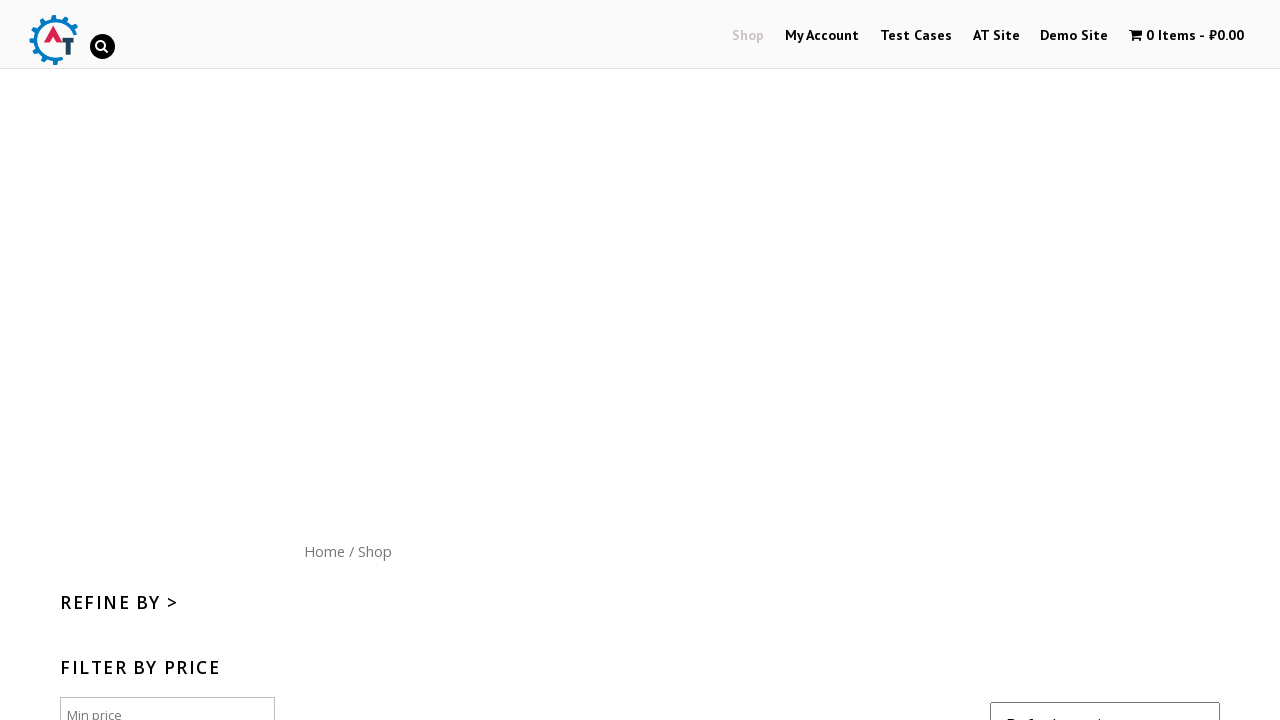

Clicked on Home menu at (324, 551) on text=Home
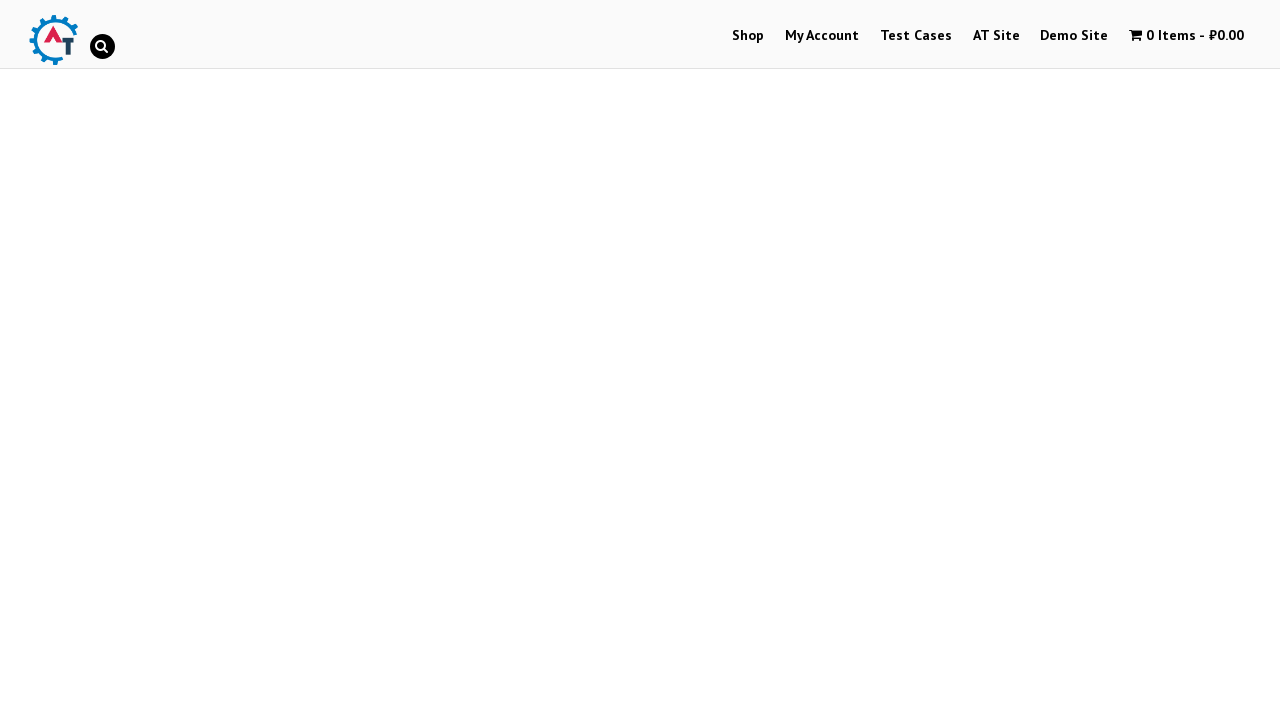

Clicked on first product image at (241, 361) on .products .product:first-child img
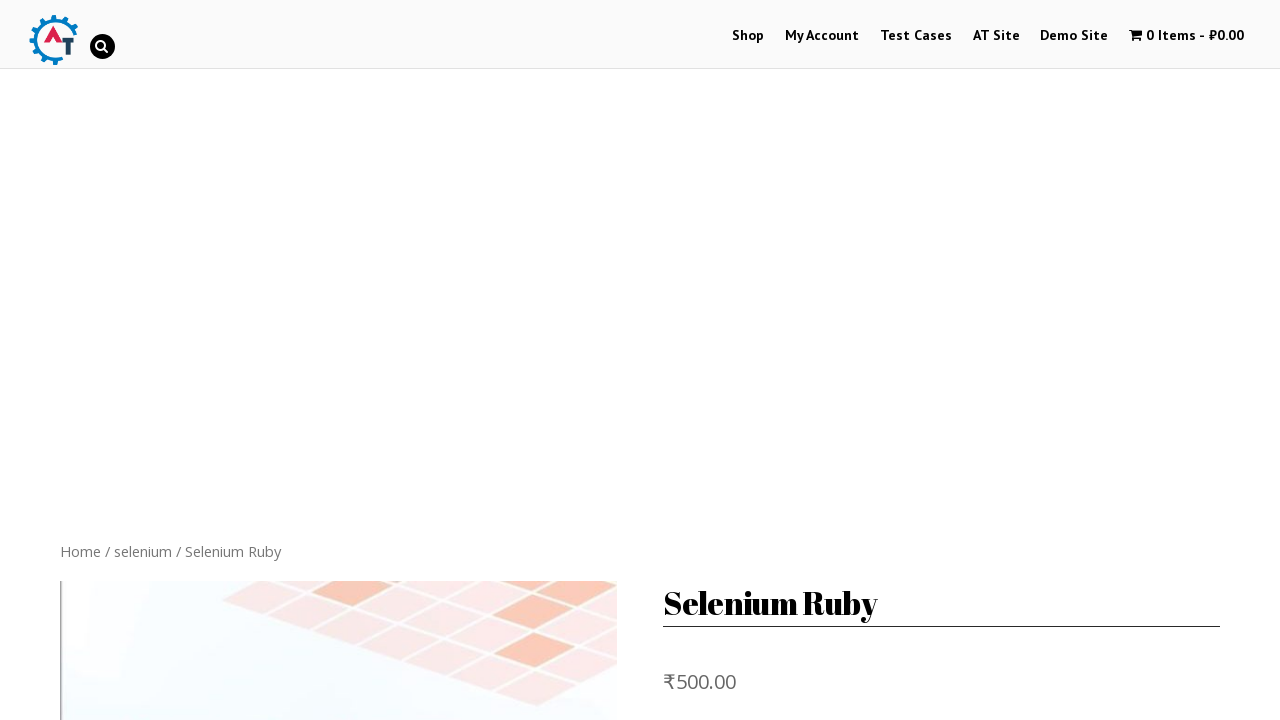

Clicked Add to Basket button at (812, 360) on button.single_add_to_cart_button
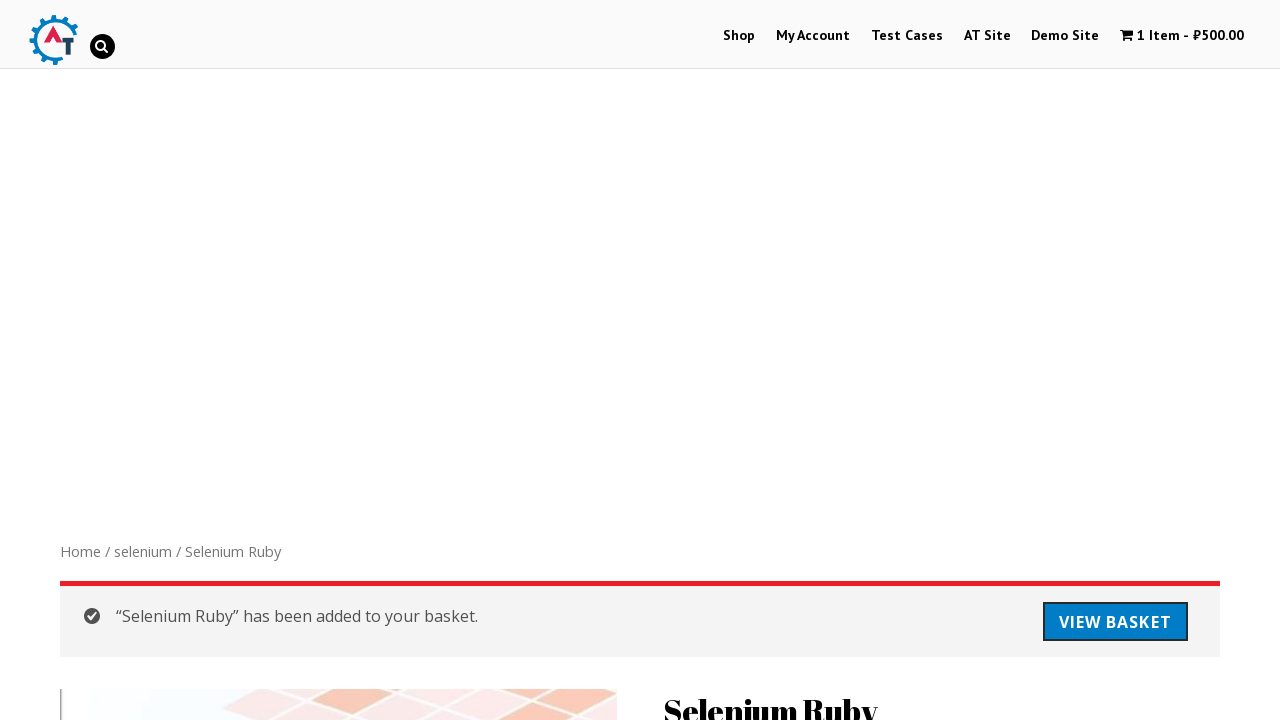

Clicked View Basket link at (1115, 622) on text=View Basket
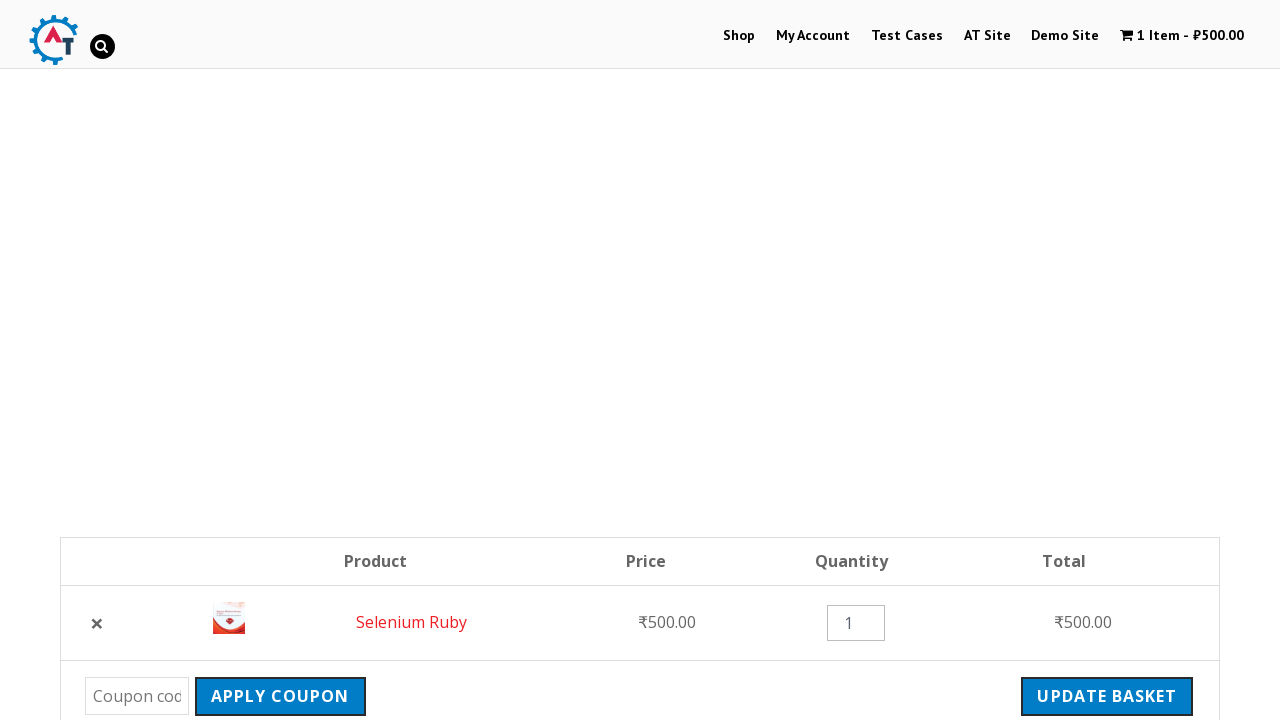

Order total section loaded in checkout grid
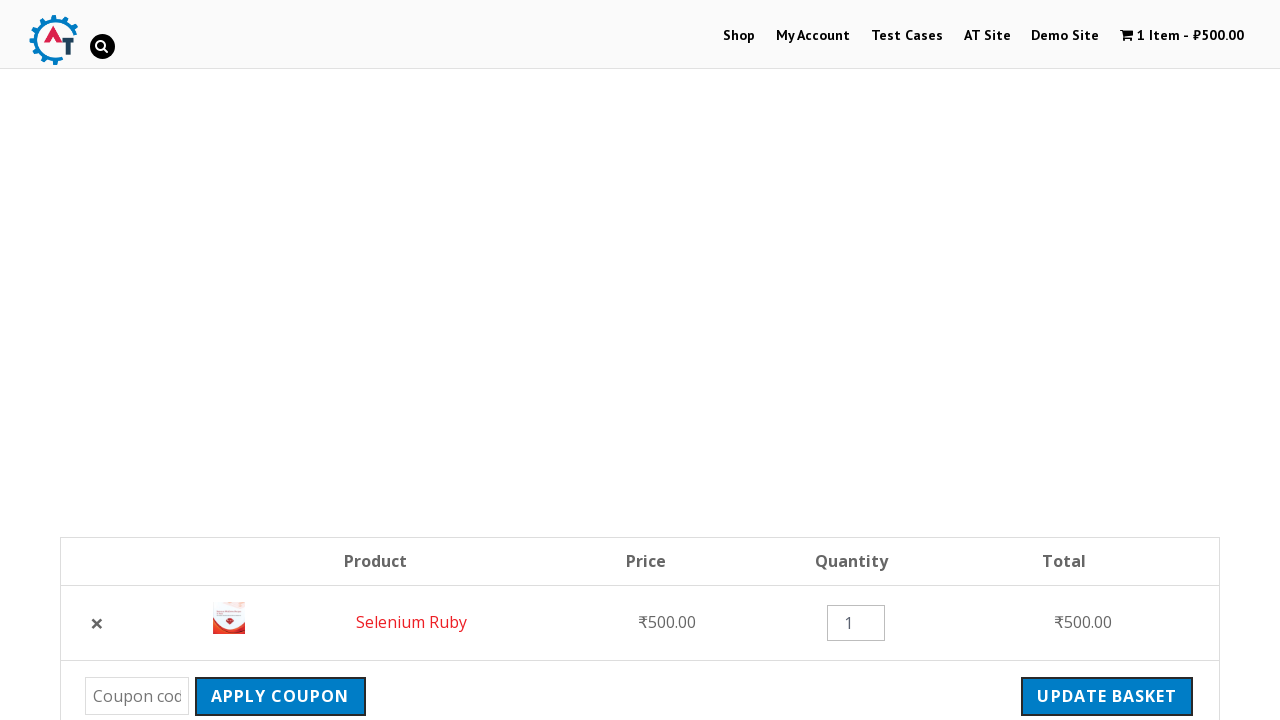

Verified final price is visible in checkout grid
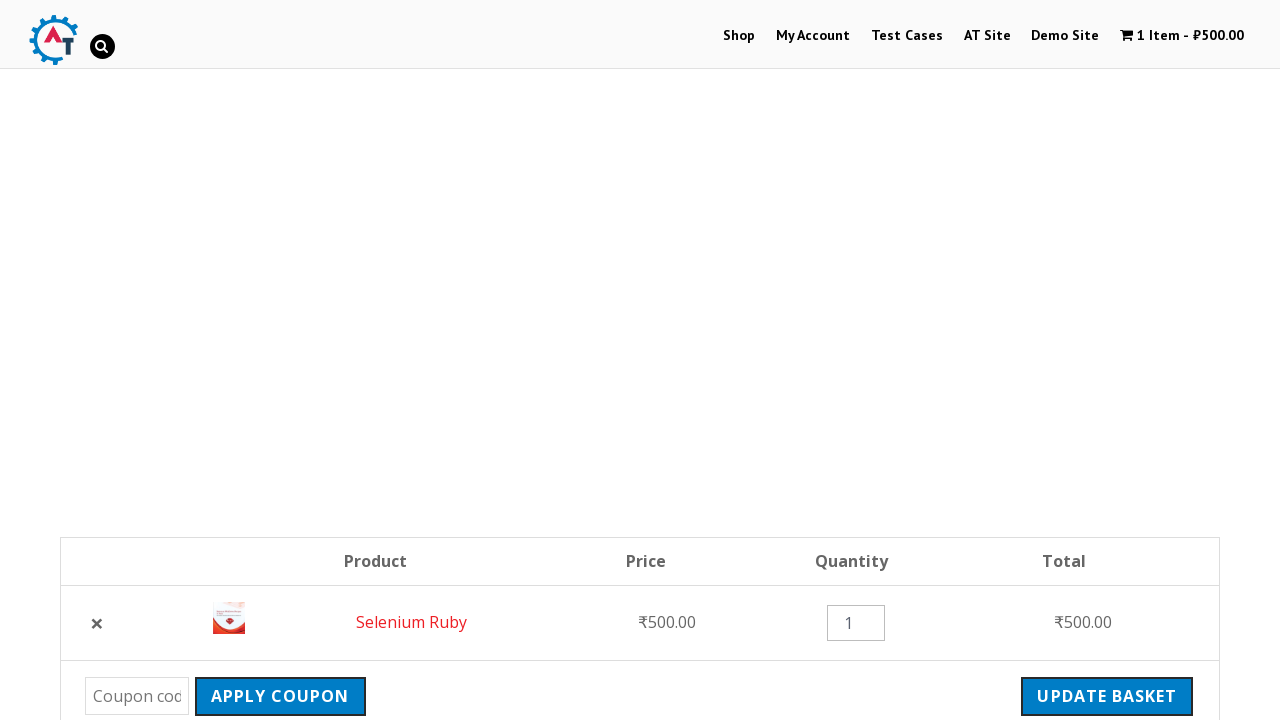

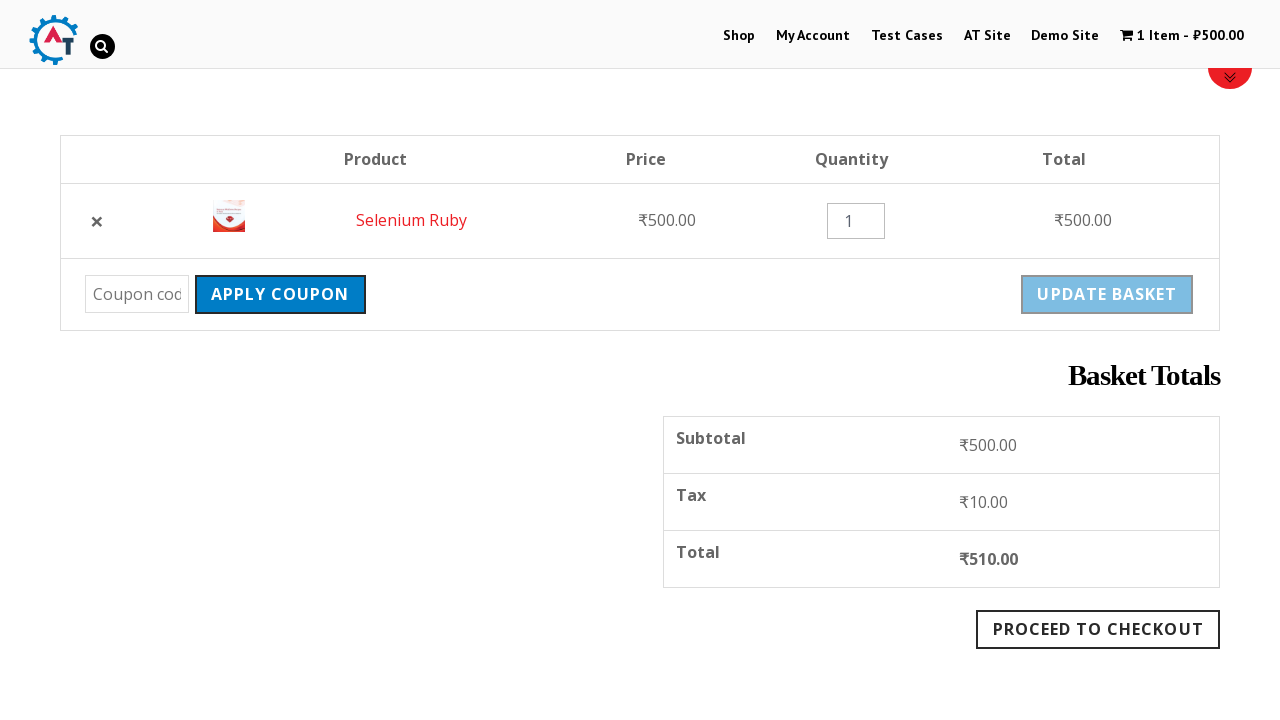